Tests drag and drop functionality by dragging an image element to a drop zone and verifying the drop was successful by checking for "Dropped!" text

Starting URL: https://formy-project.herokuapp.com/dragdrop

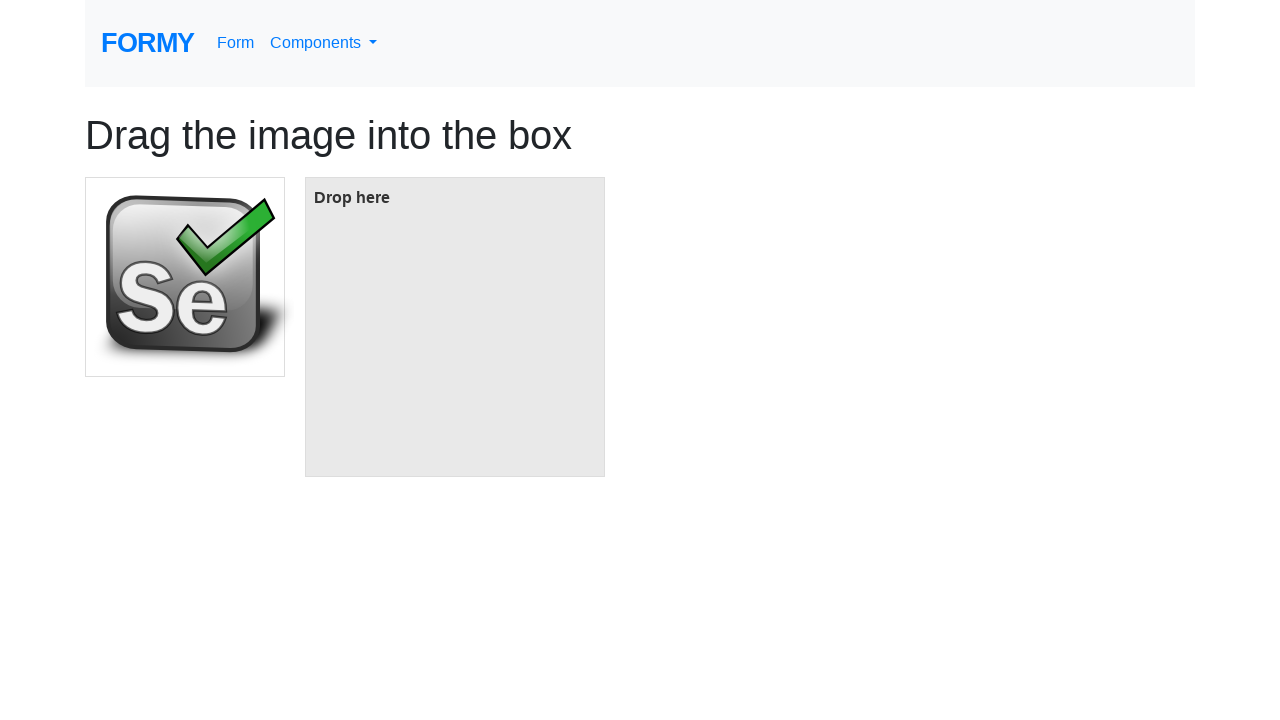

Located the draggable image element
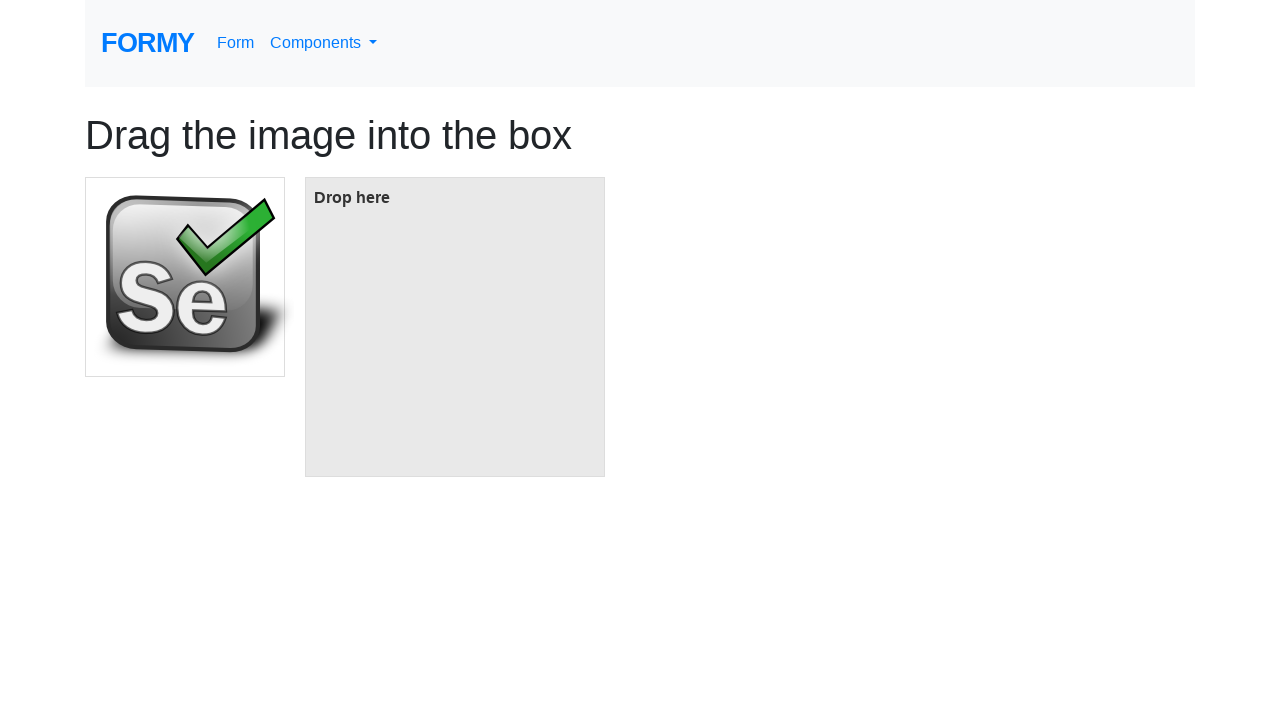

Located the drop target box
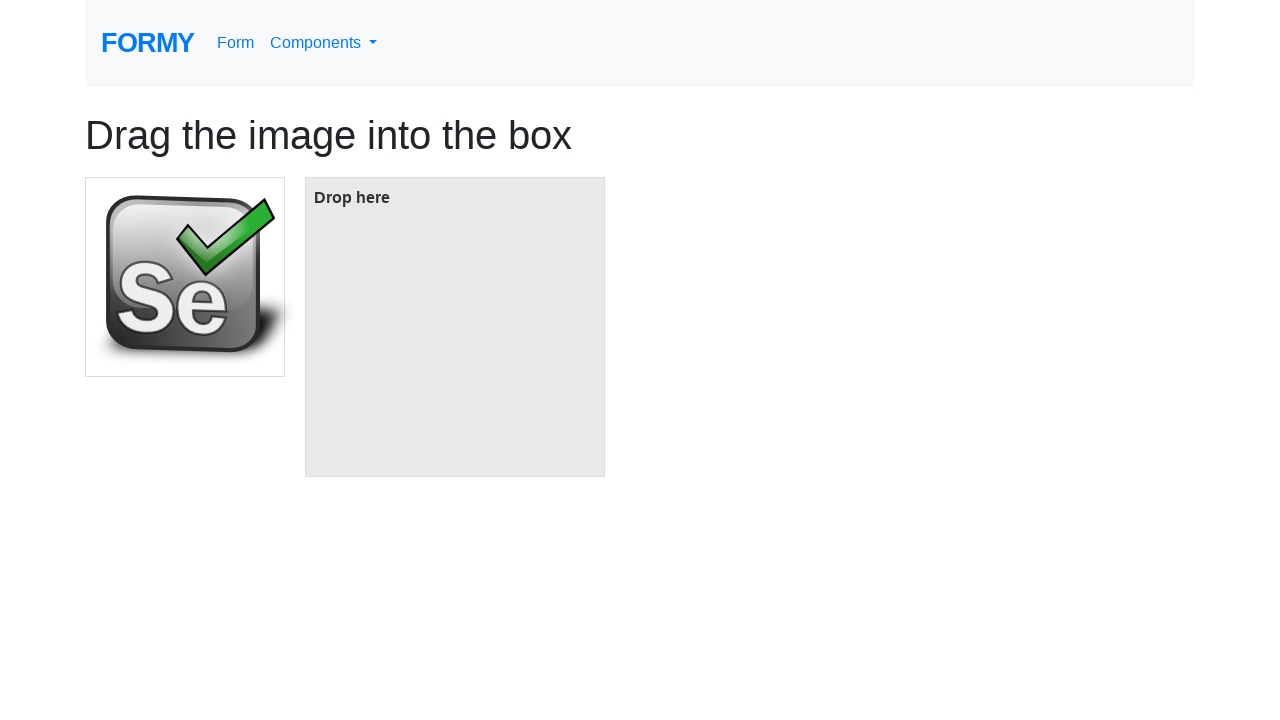

Dragged image element to drop zone at (455, 327)
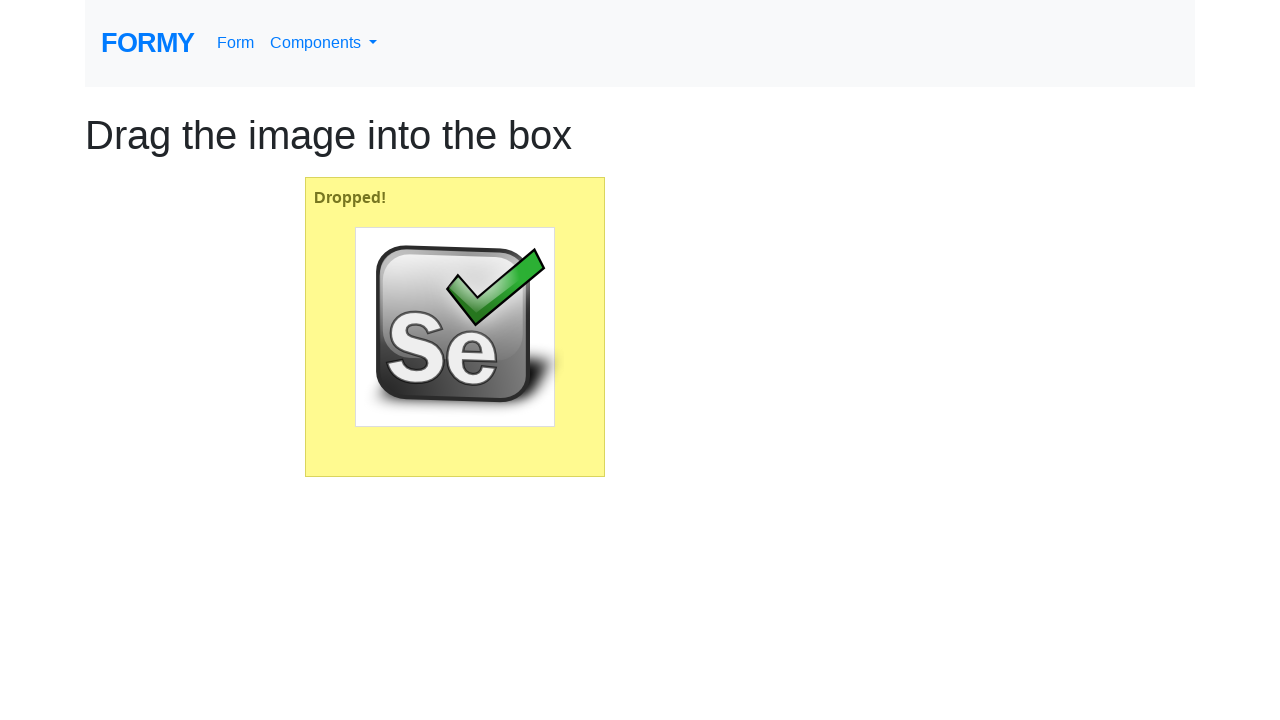

Verified drop was successful by confirming 'Dropped!' text appears in drop zone
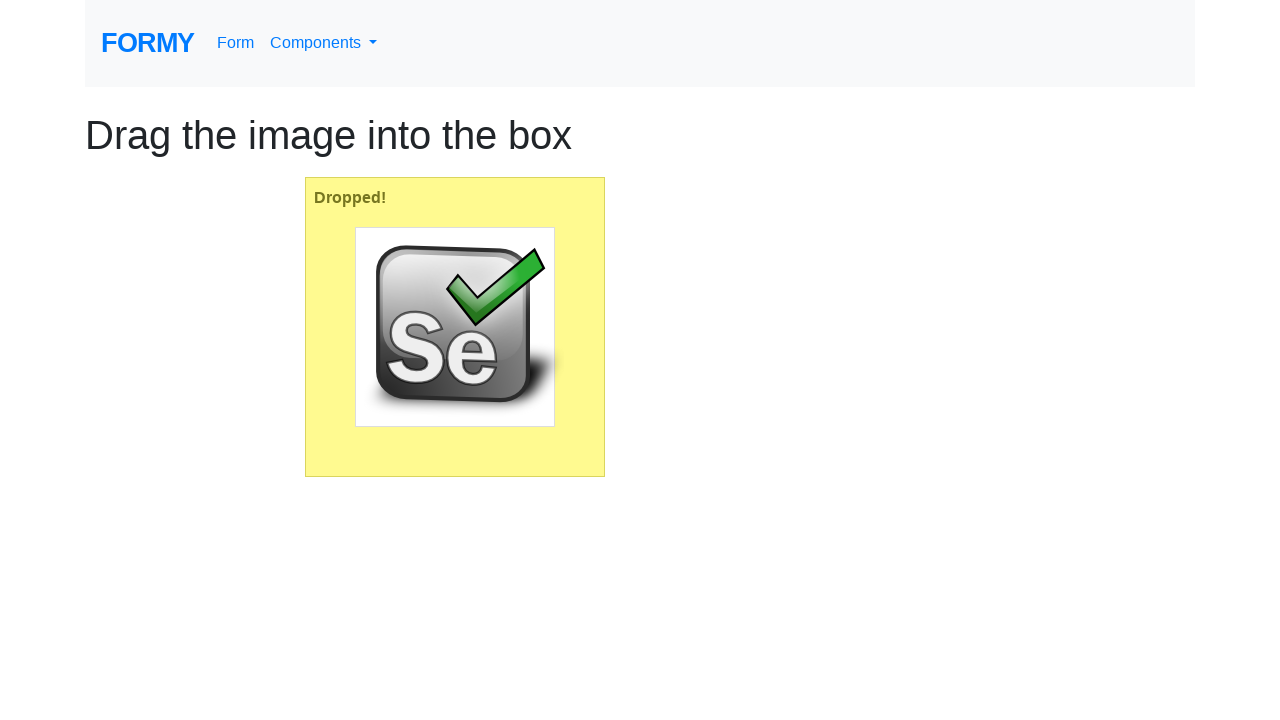

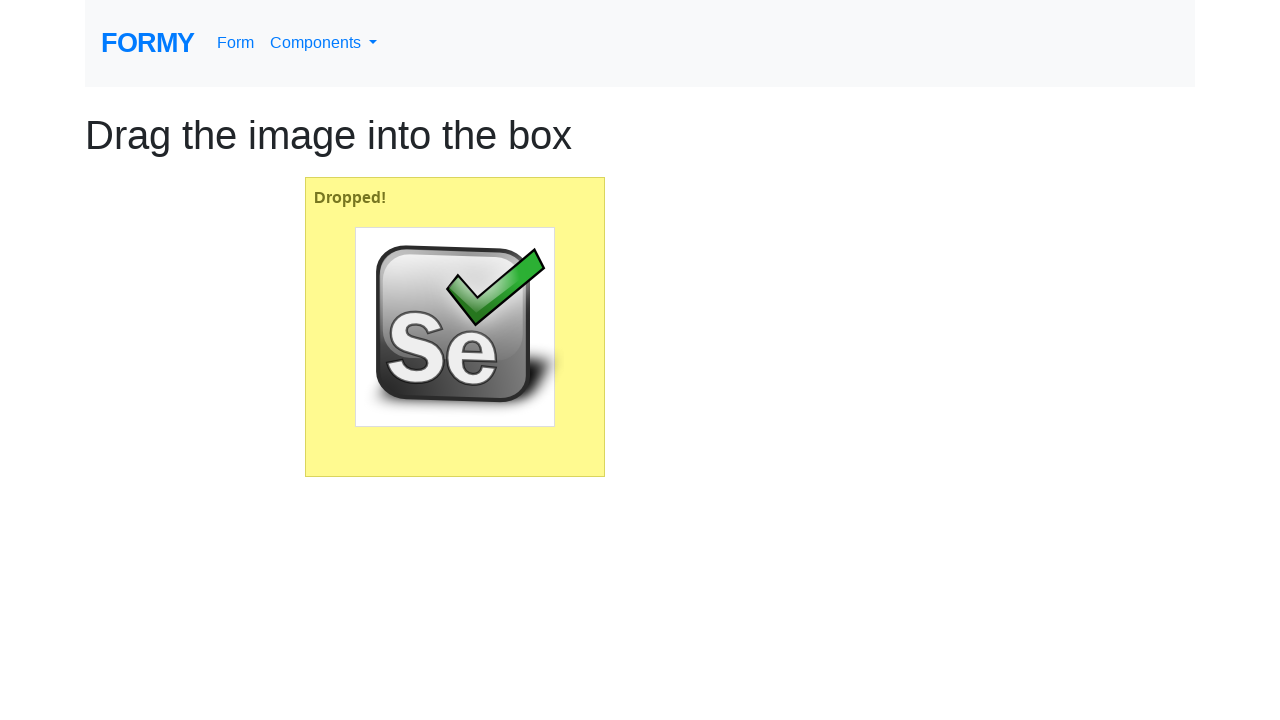